Tests adding a new todo item to the TodoMVC React application by entering text in the input field and pressing Enter, then verifying the todo item appears in the list.

Starting URL: https://todomvc.com/examples/react/dist/#/

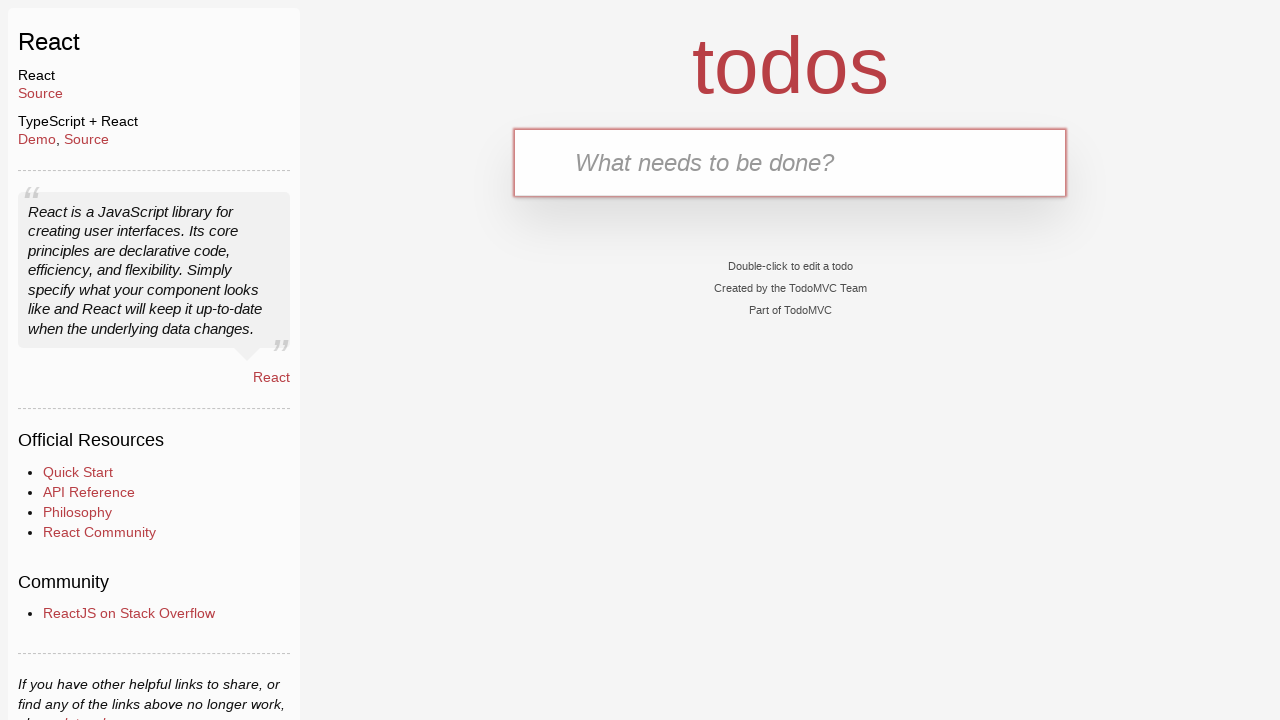

Filled todo input field with 'Buy groceries' on .input-container input#todo-input
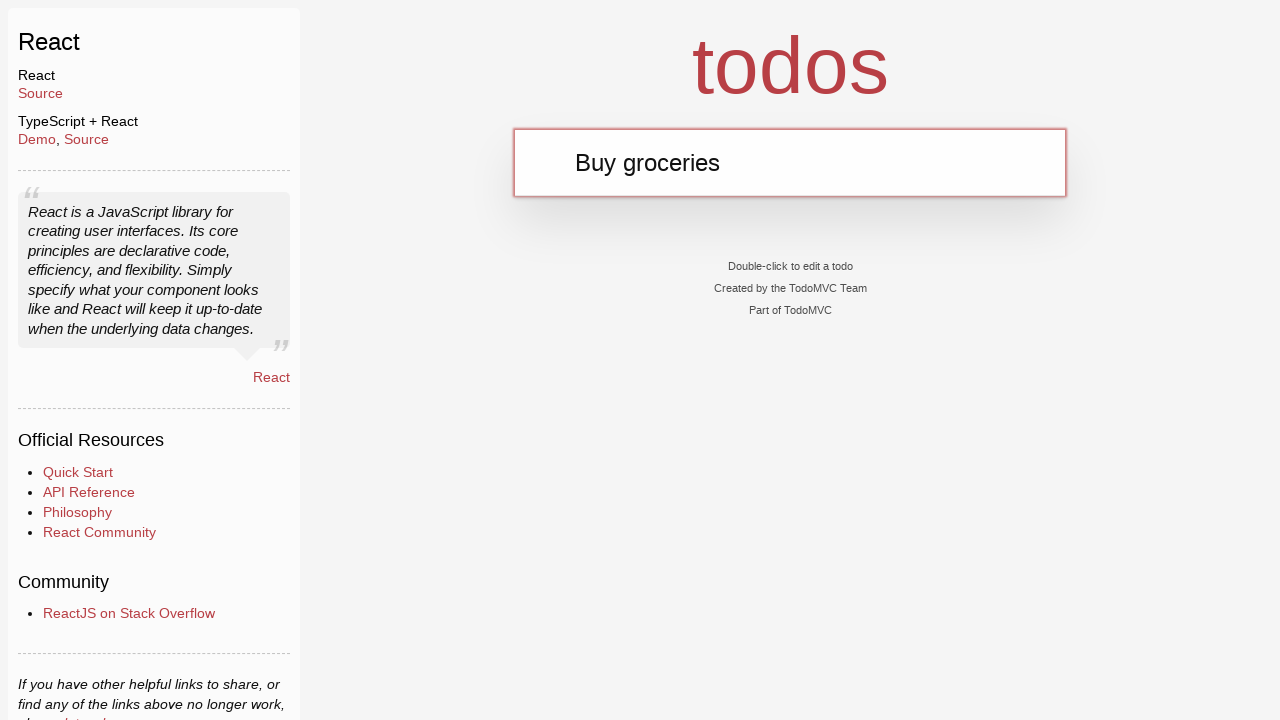

Pressed Enter to add the todo item on .input-container input#todo-input
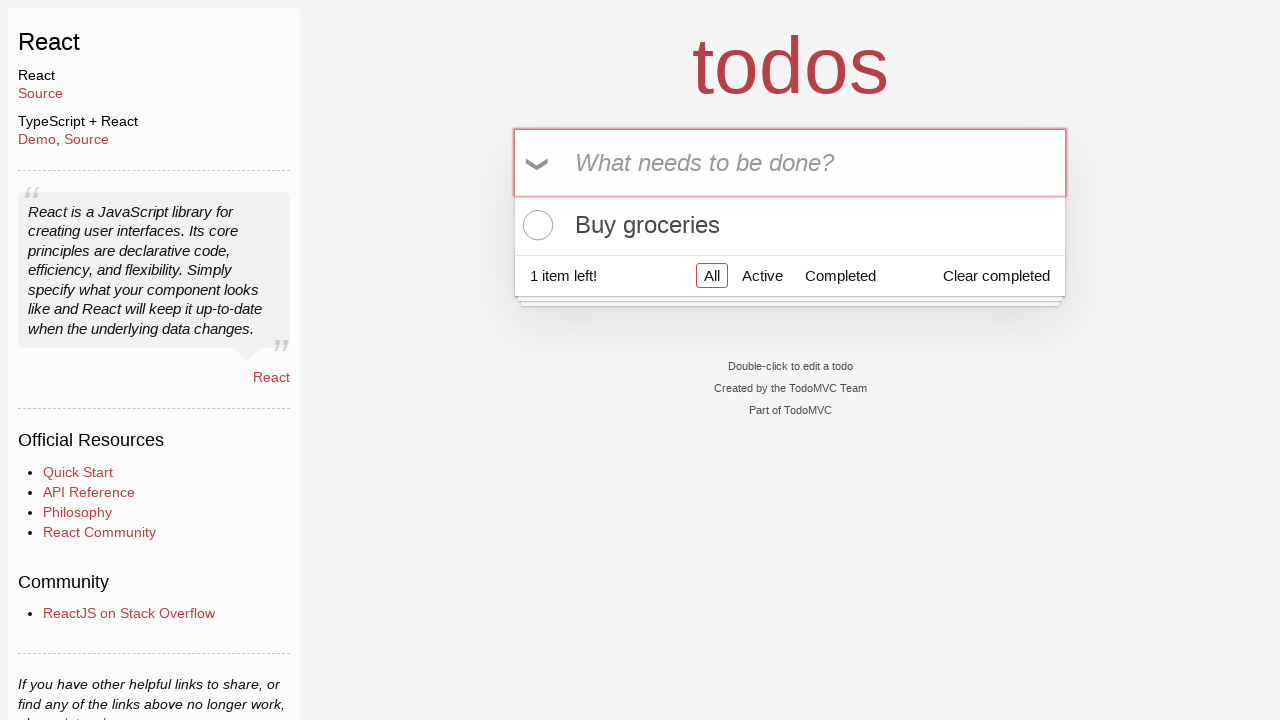

Todo item appeared in the list
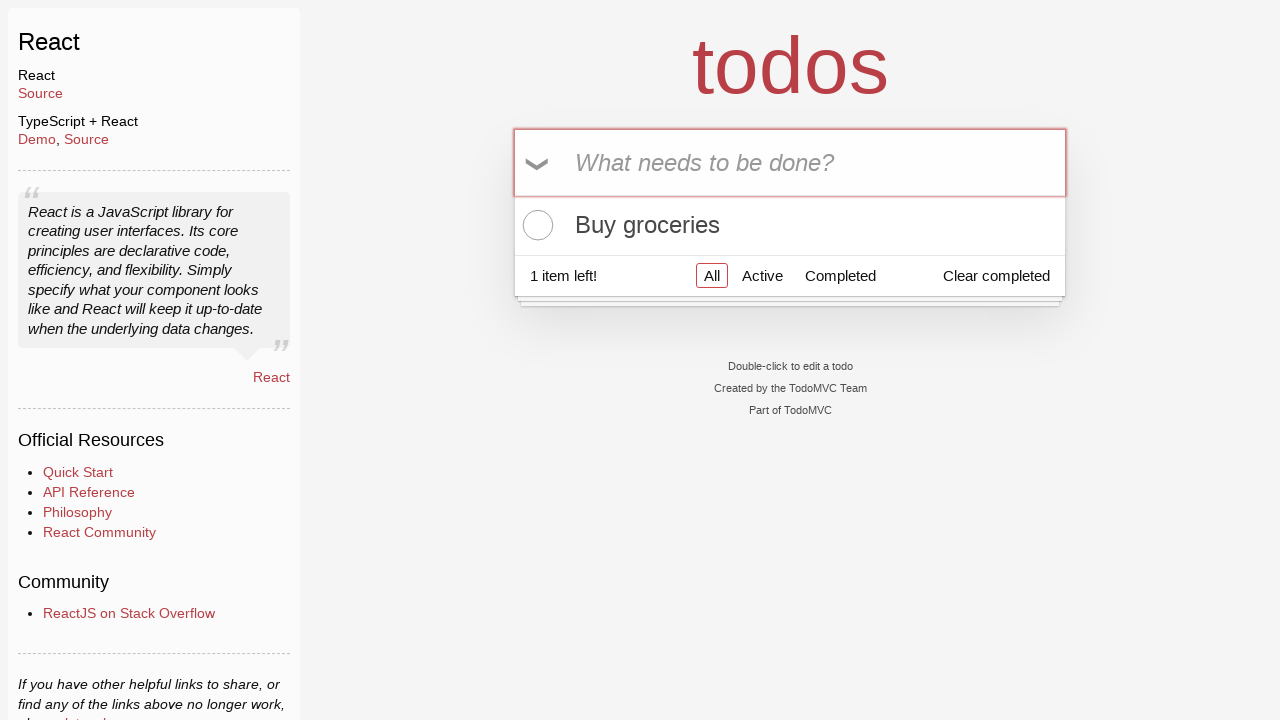

Located the todo item label element
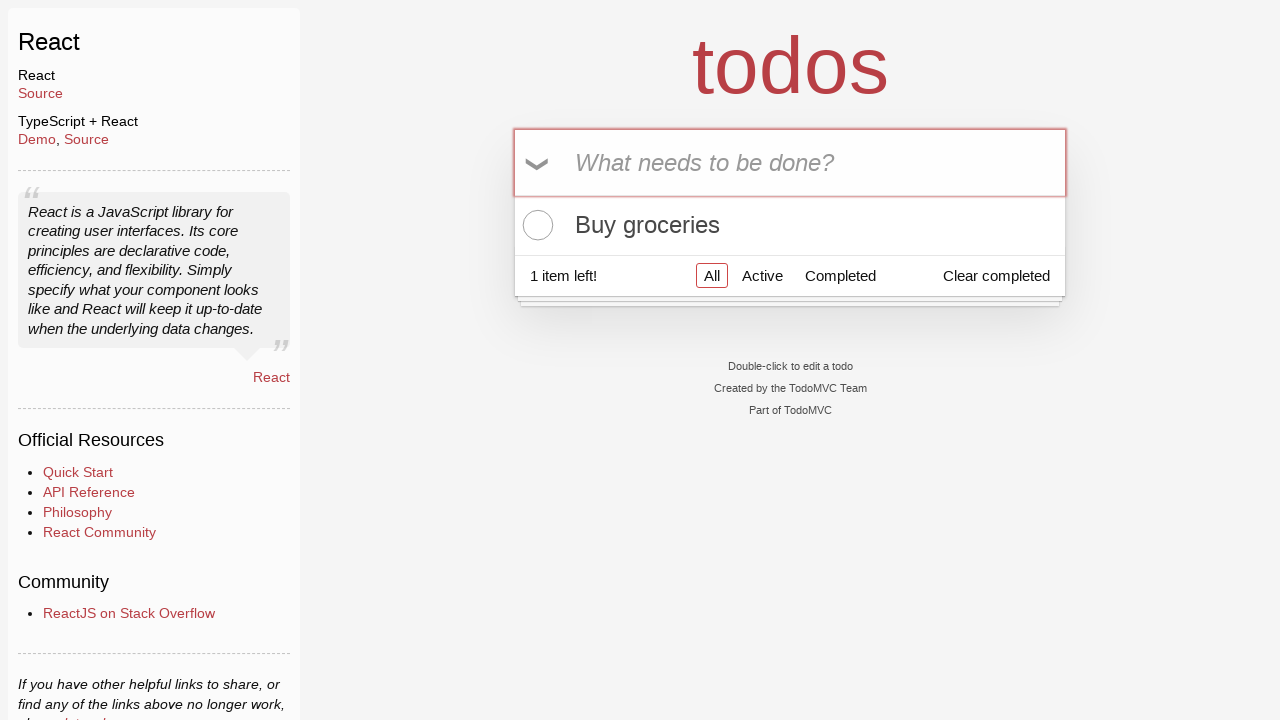

Verified todo item text matches 'Buy groceries'
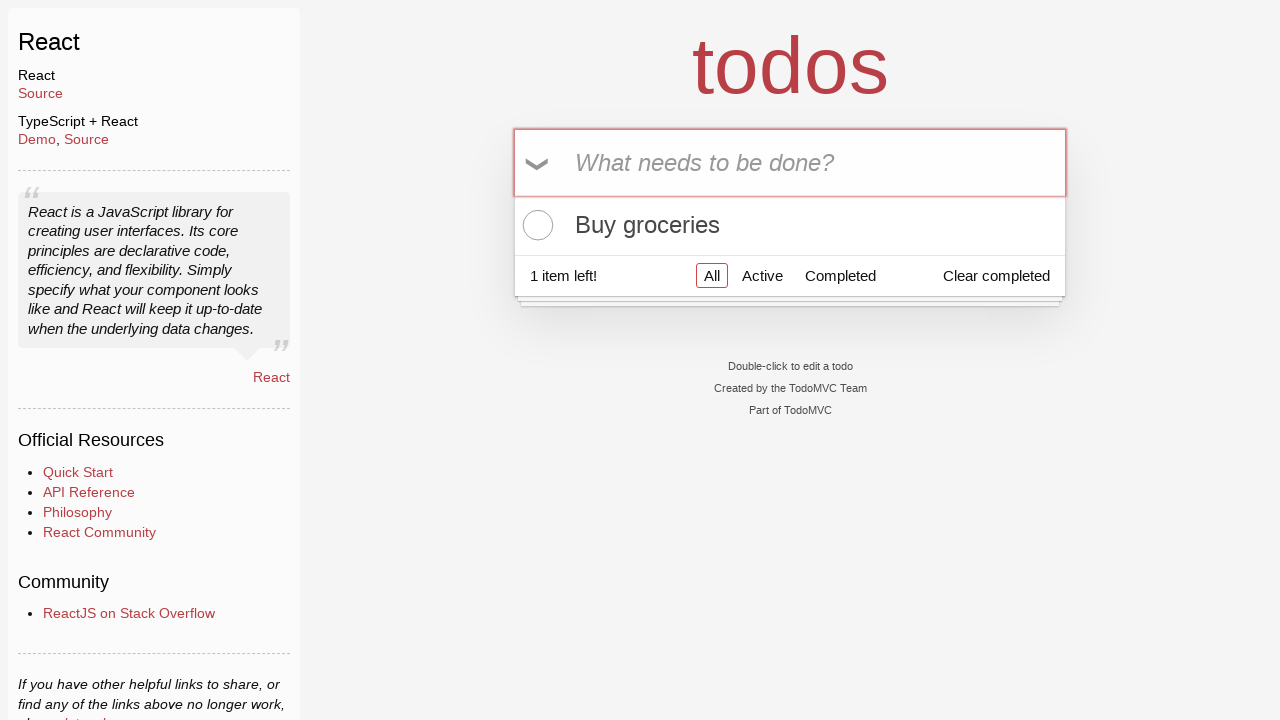

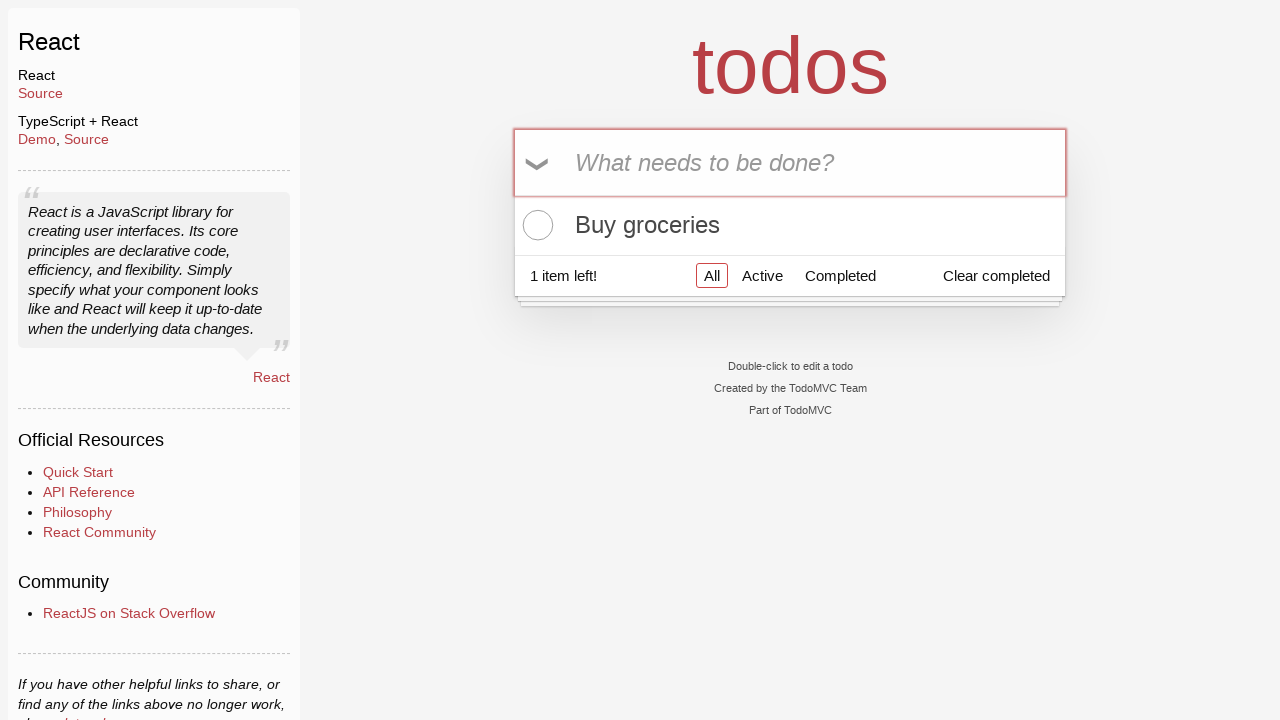